Fills out a Selenium practice form including text fields for name, radio buttons for gender and experience, date picker, checkboxes for profession and automation tools, dropdown for continent, multi-select box, and submits the form.

Starting URL: https://www.techlistic.com/p/selenium-practice-form.html

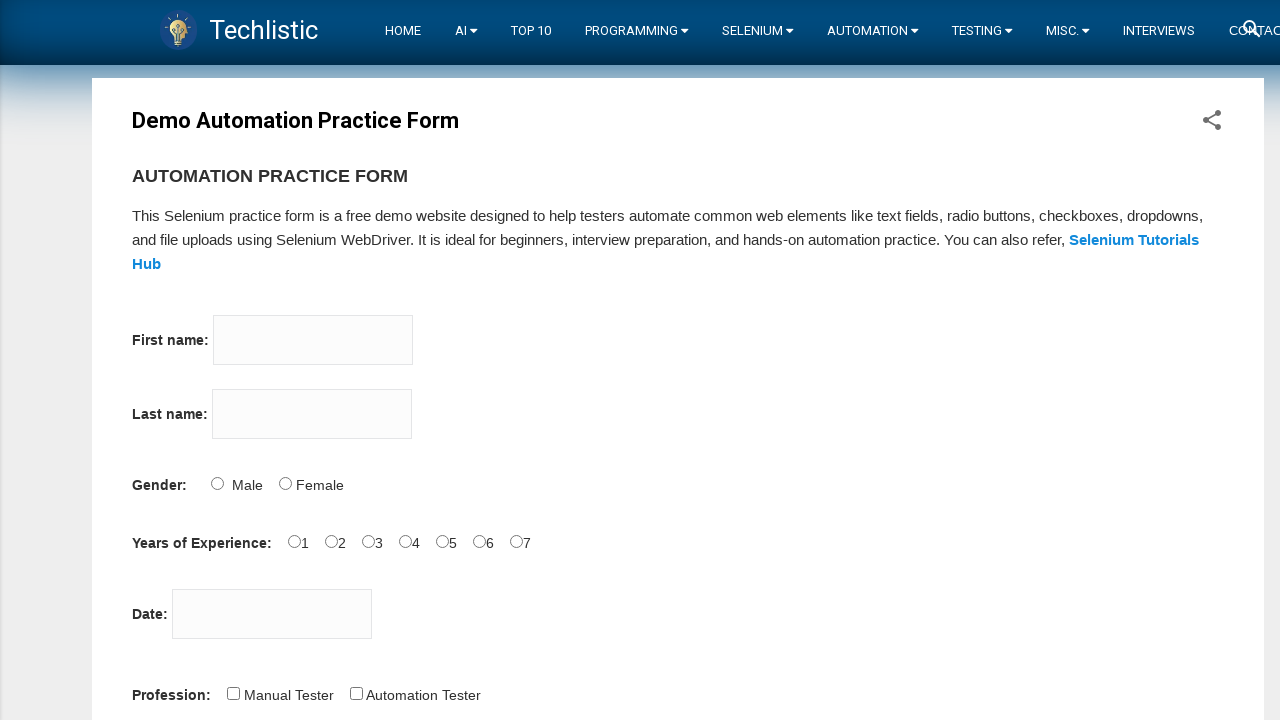

Filled first name field with 'Michael' on input[name='firstname']
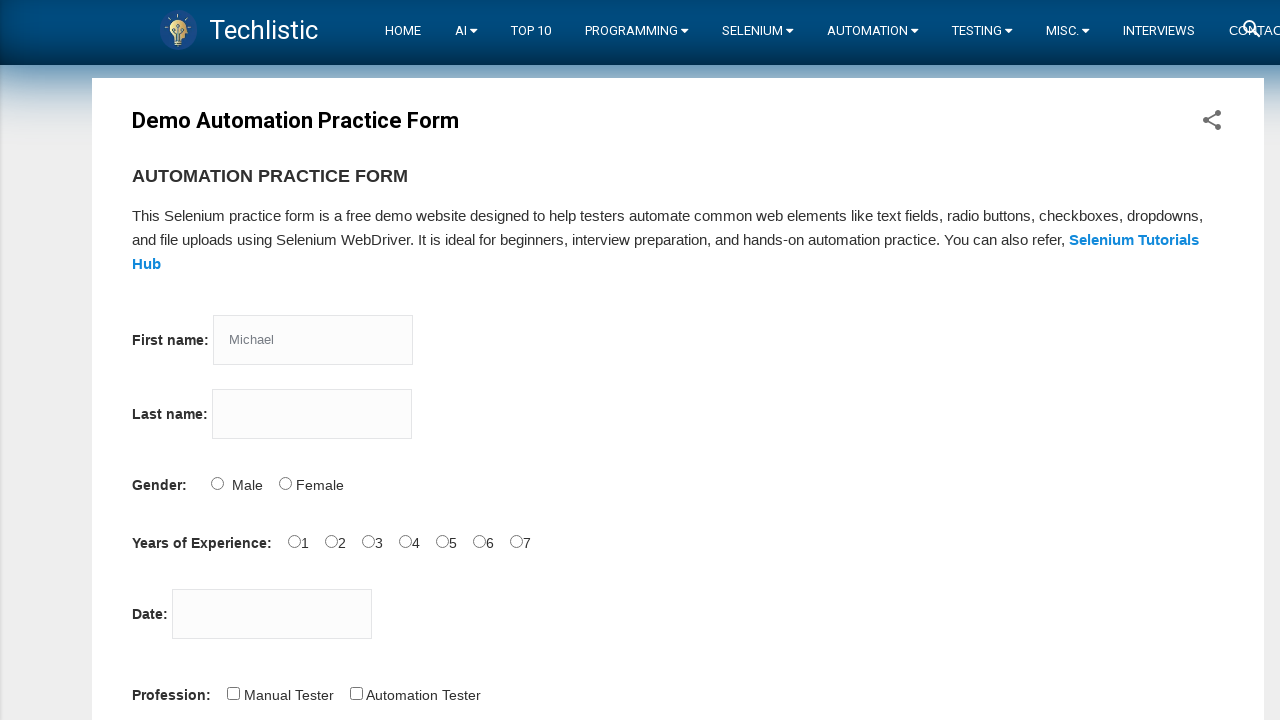

Filled last name field with 'Thompson' on input[name='lastname']
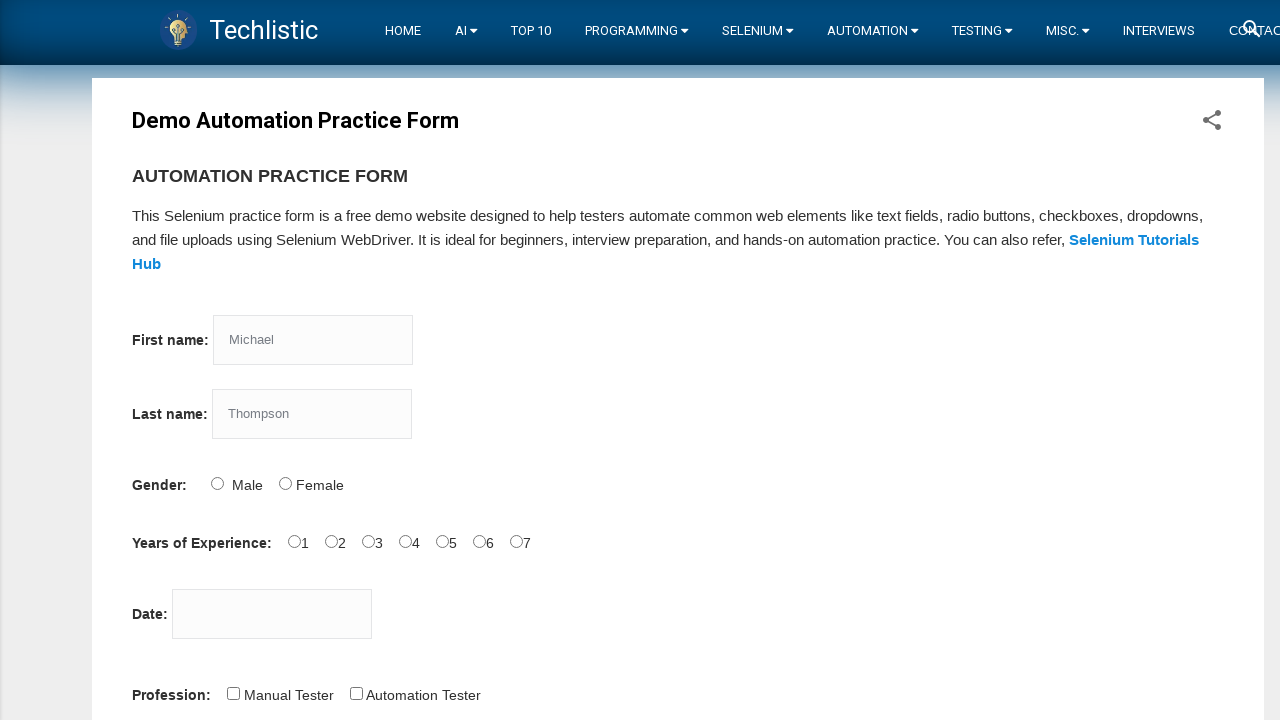

Selected 'Male' radio button for gender at (217, 483) on input#sex-0
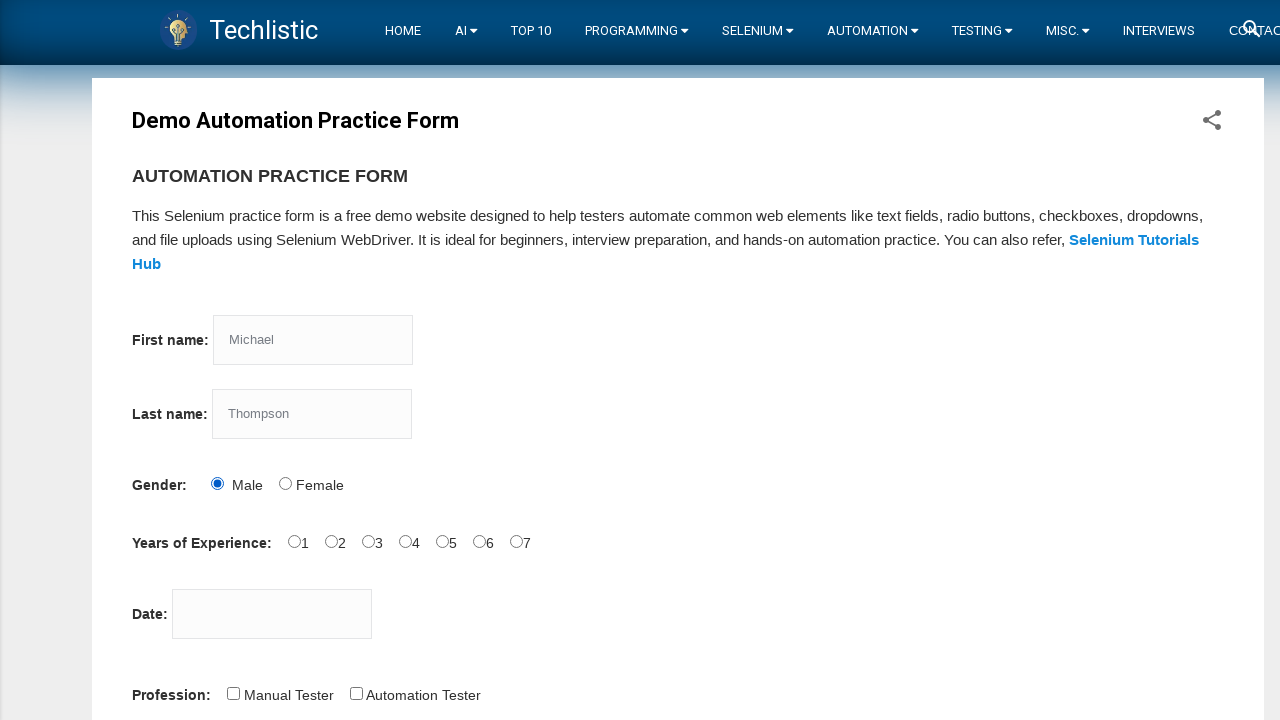

Selected '3 years' experience radio button at (368, 541) on input#exp-2
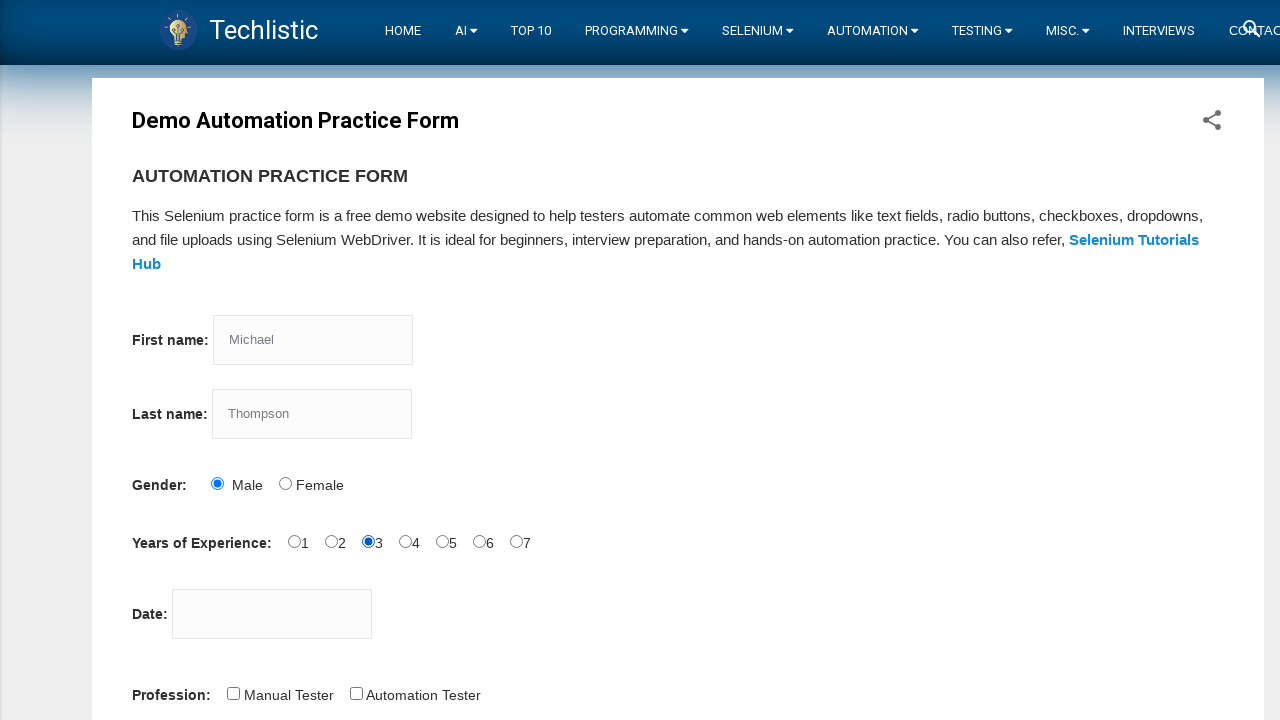

Filled date picker with '04/15/2024' on input#datepicker
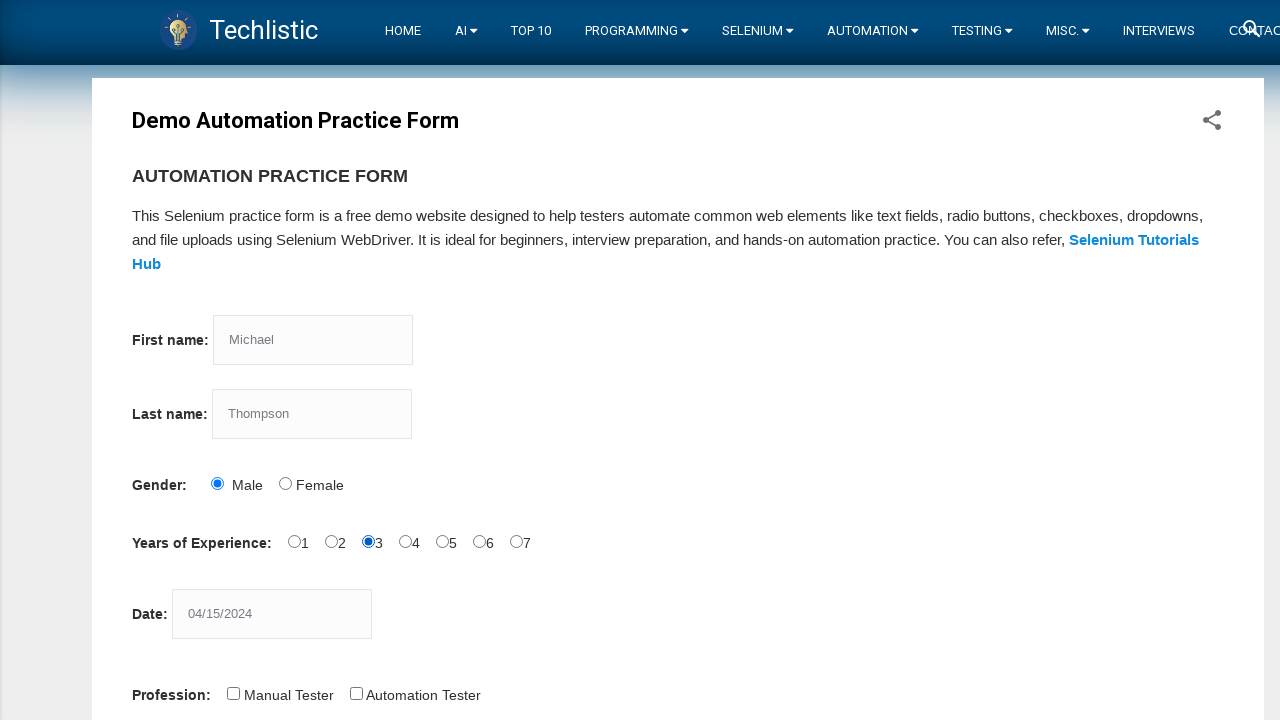

Checked 'Automation Tester' profession checkbox at (356, 693) on input#profession-1
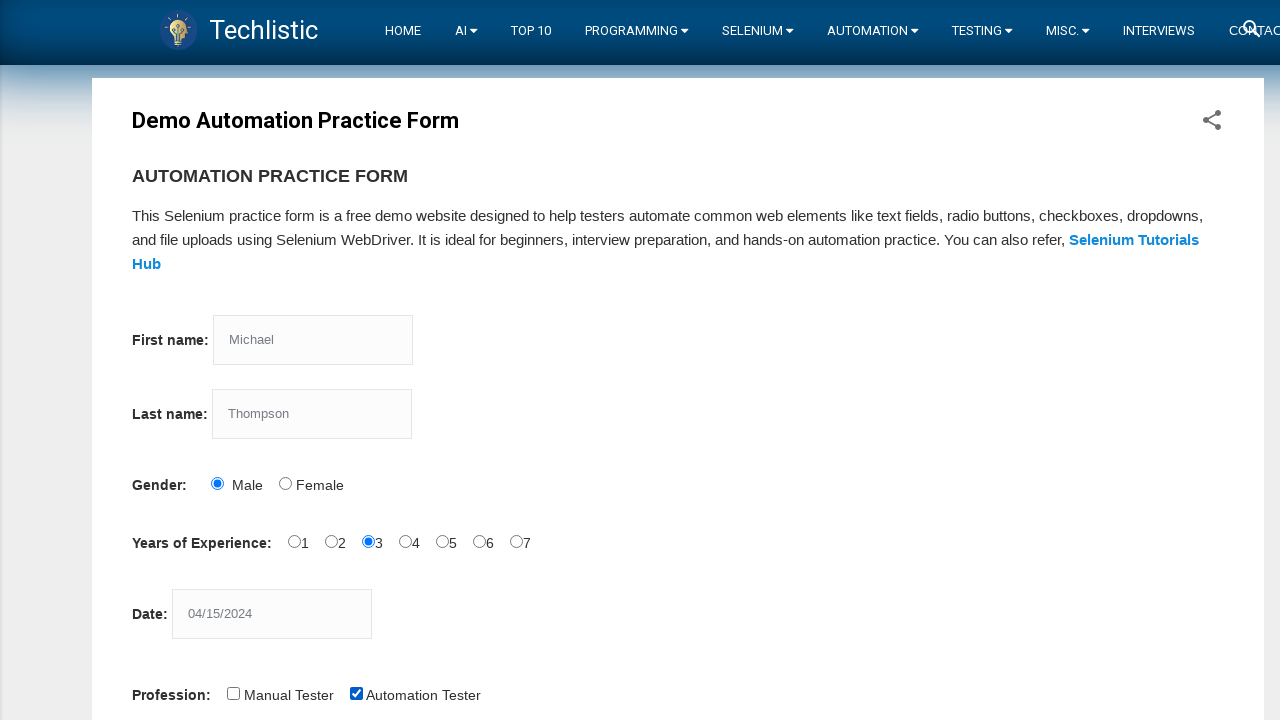

Checked 'Selenium WebDriver' automation tool checkbox at (346, 360) on input#tool-1
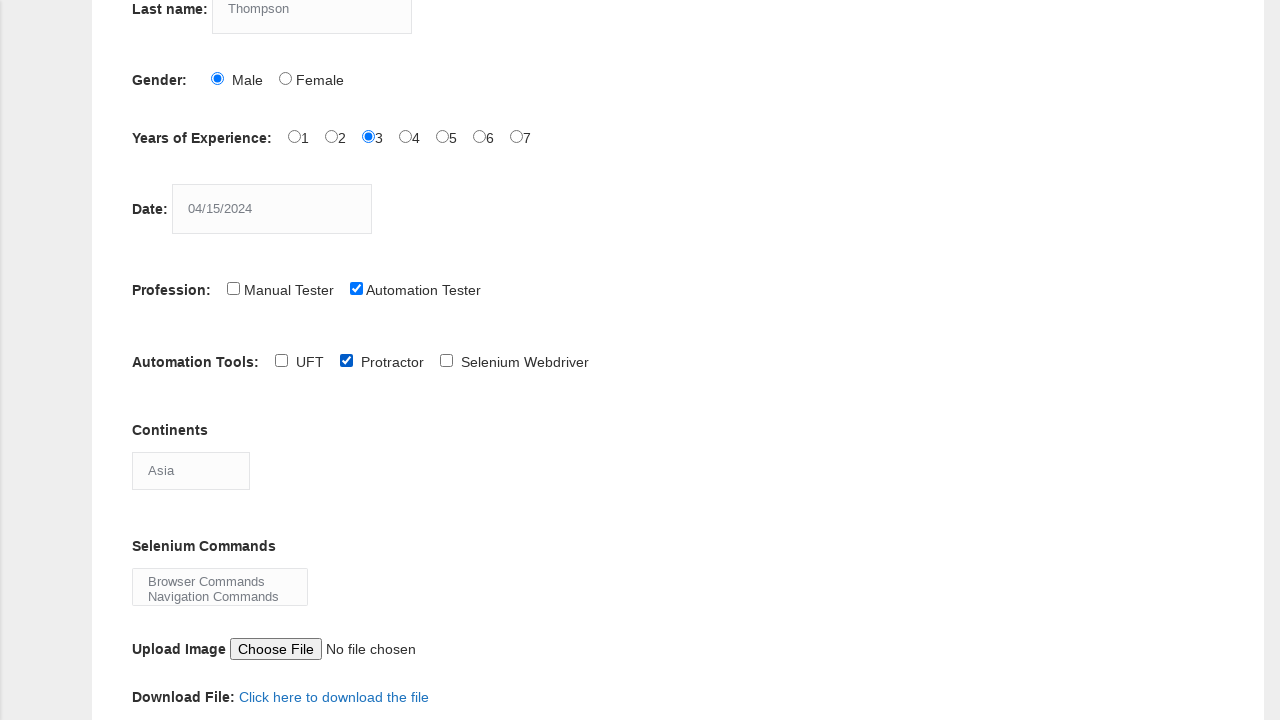

Checked 'QTP' automation tool checkbox at (446, 360) on input#tool-2
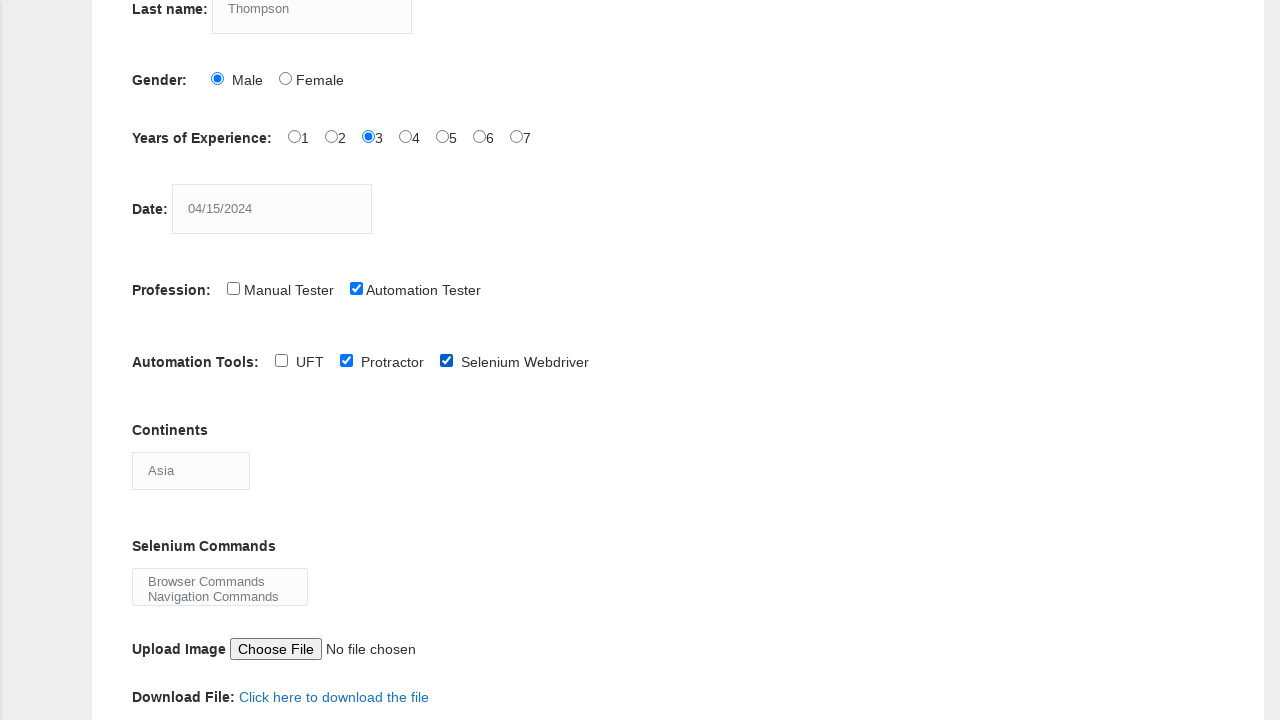

Selected 'Europe' from continents dropdown on select#continents
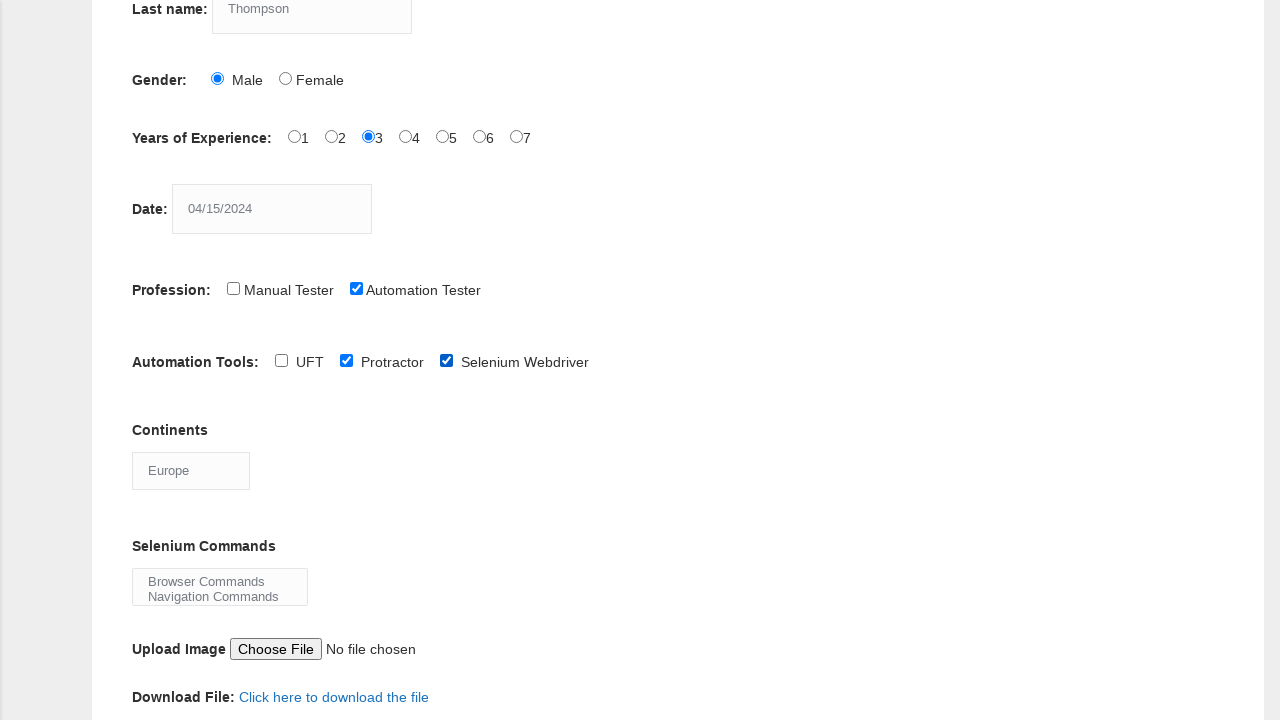

Selected 'Browser Commands' and 'Navigation Commands' from multi-select box on select#selenium_commands
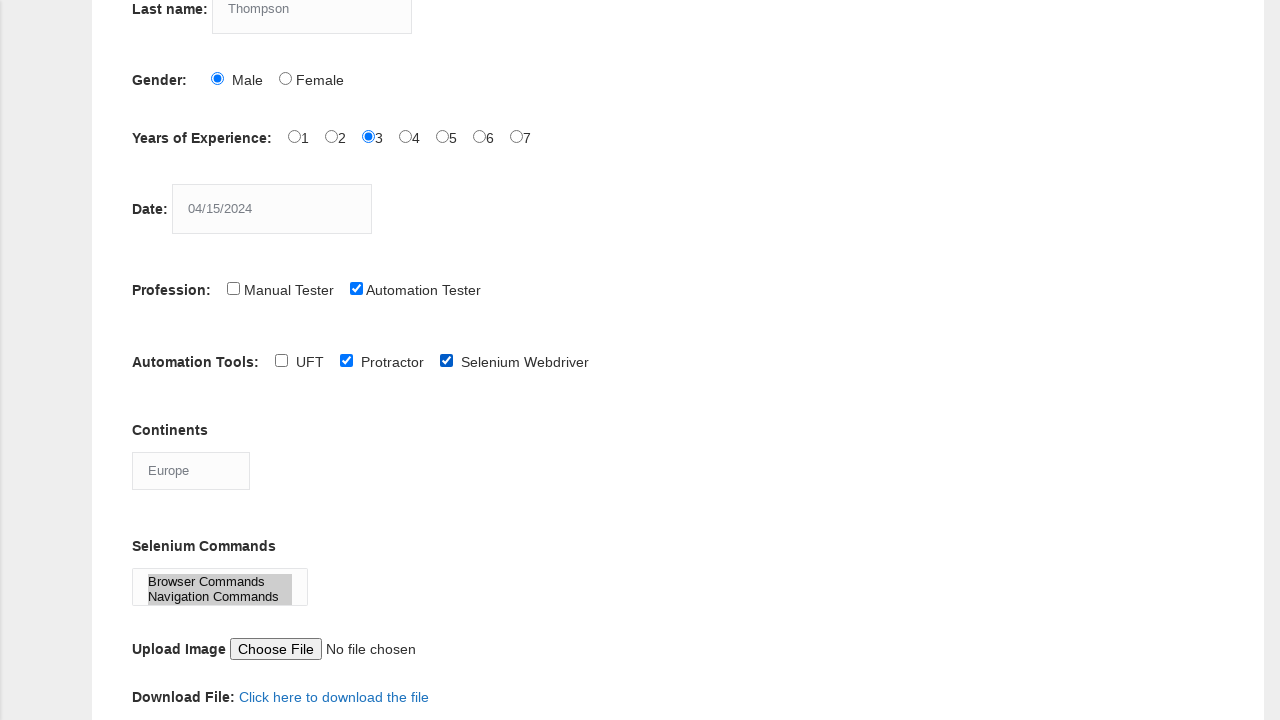

Clicked Submit button to submit the form at (157, 360) on button#submit
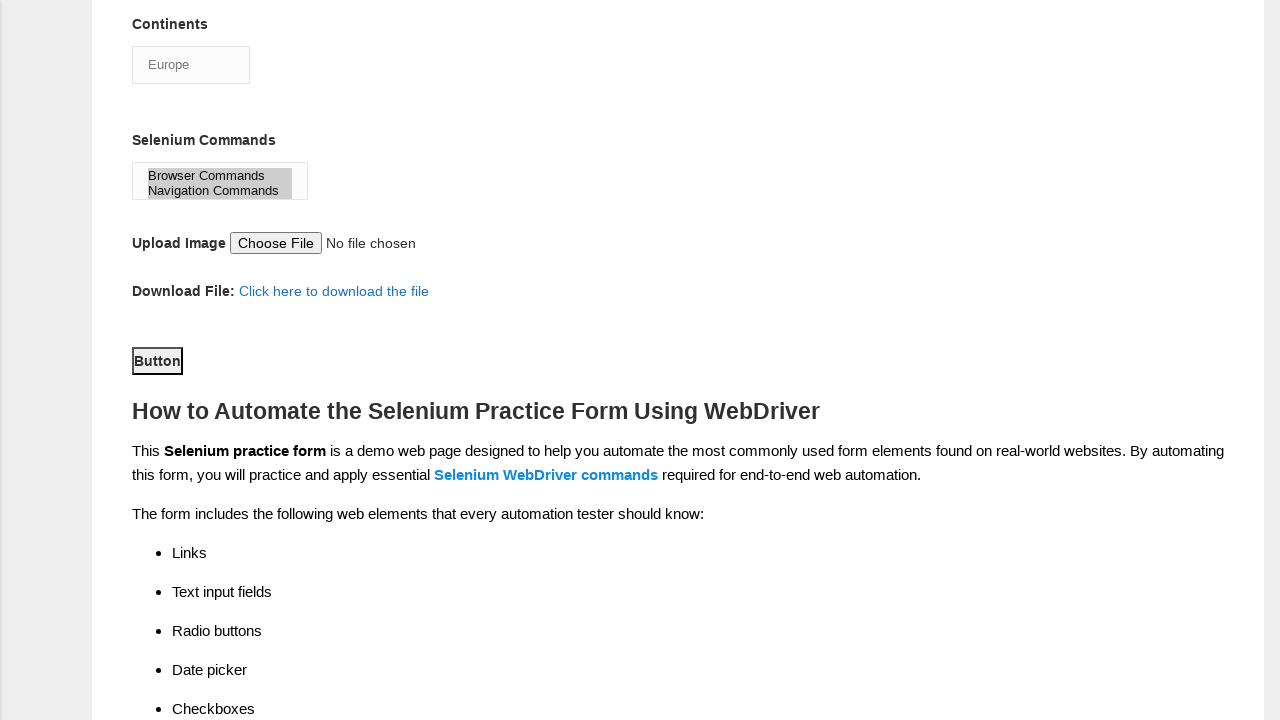

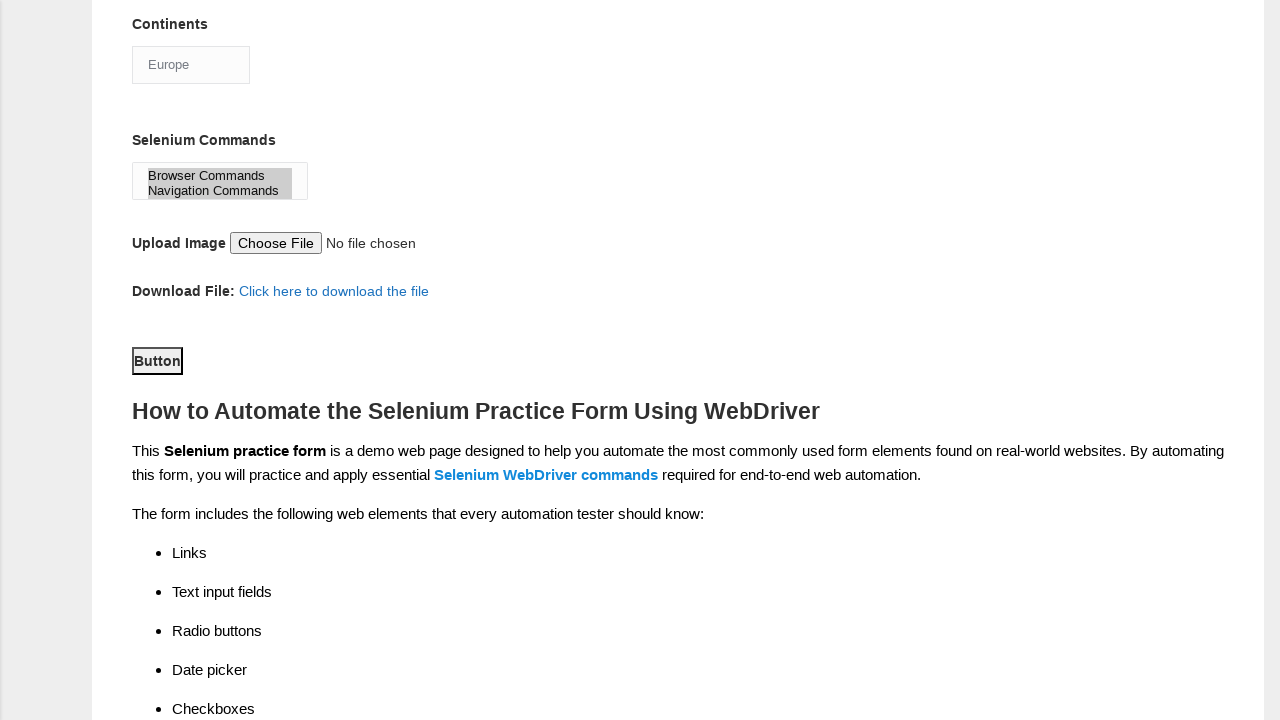